Tests dropdown selection functionality by selecting options using different methods (index, value, visible text) and verifying the dropdown contents

Starting URL: https://the-internet.herokuapp.com/dropdown

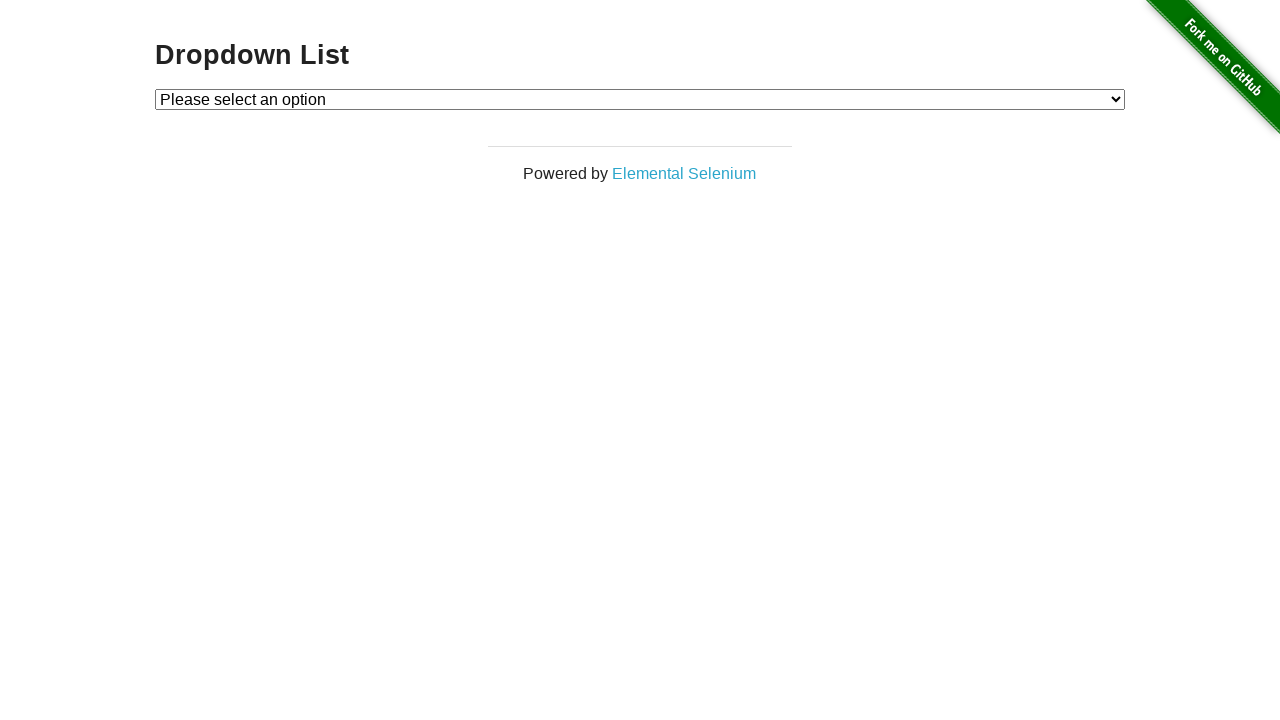

Located dropdown element with id 'dropdown'
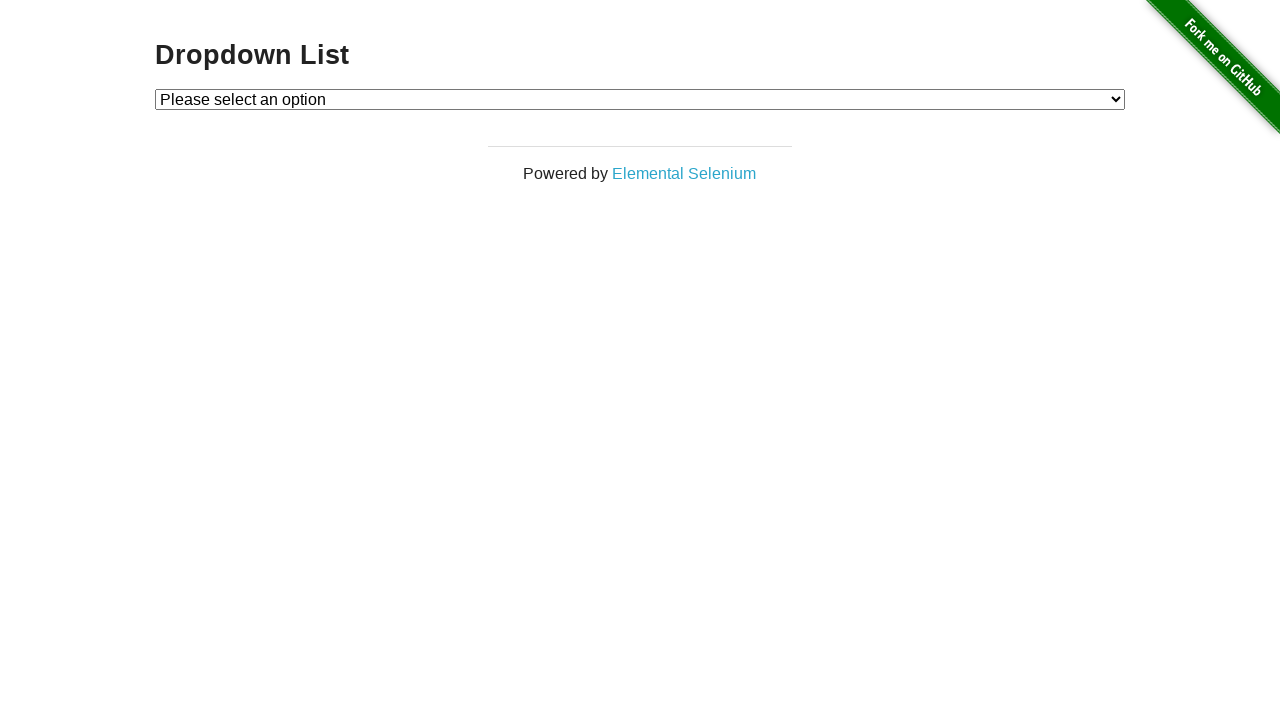

Selected option at index 1 on #dropdown
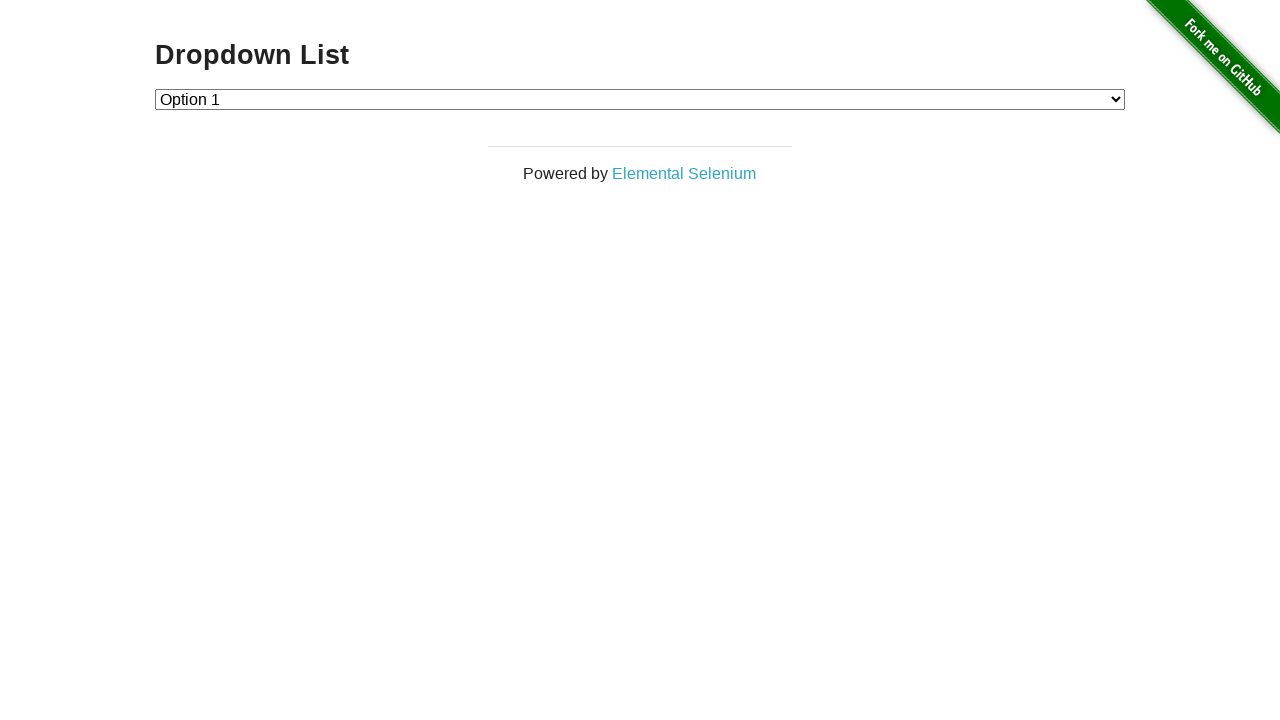

Selected option with value '2' on #dropdown
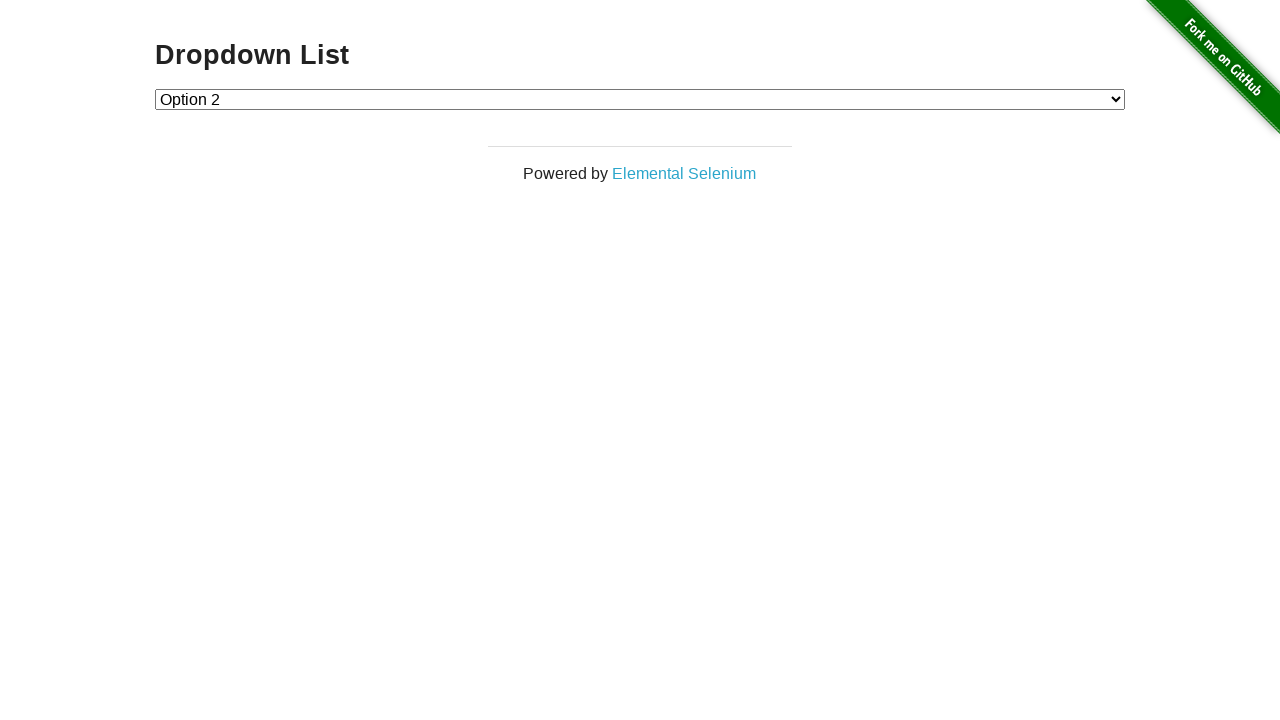

Selected option with visible text 'Option 1' on #dropdown
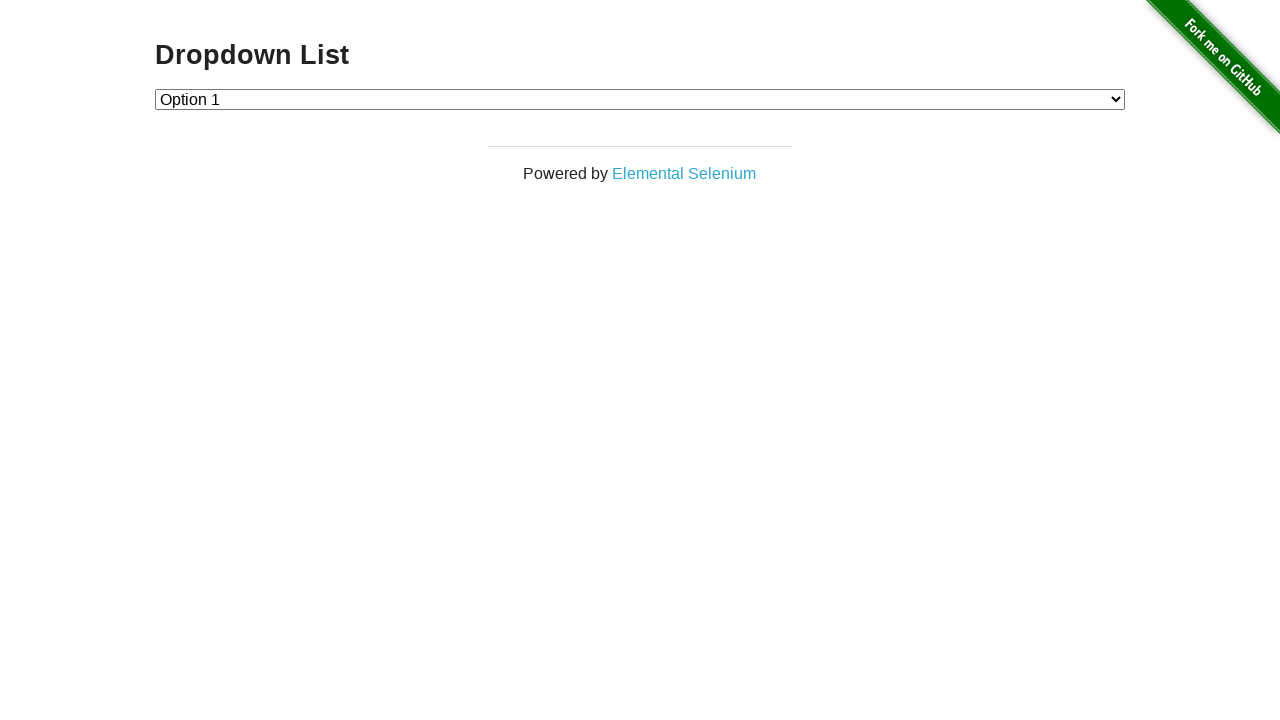

Retrieved all options from dropdown
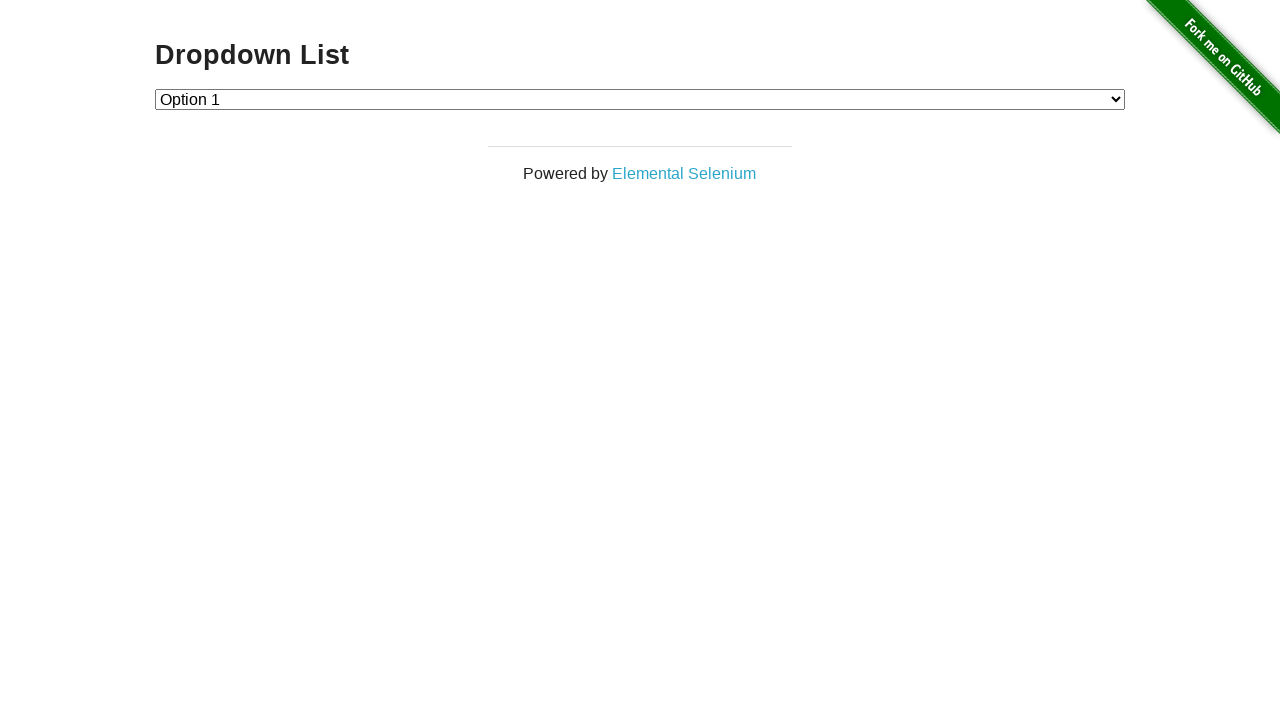

Verified dropdown contains 3 options
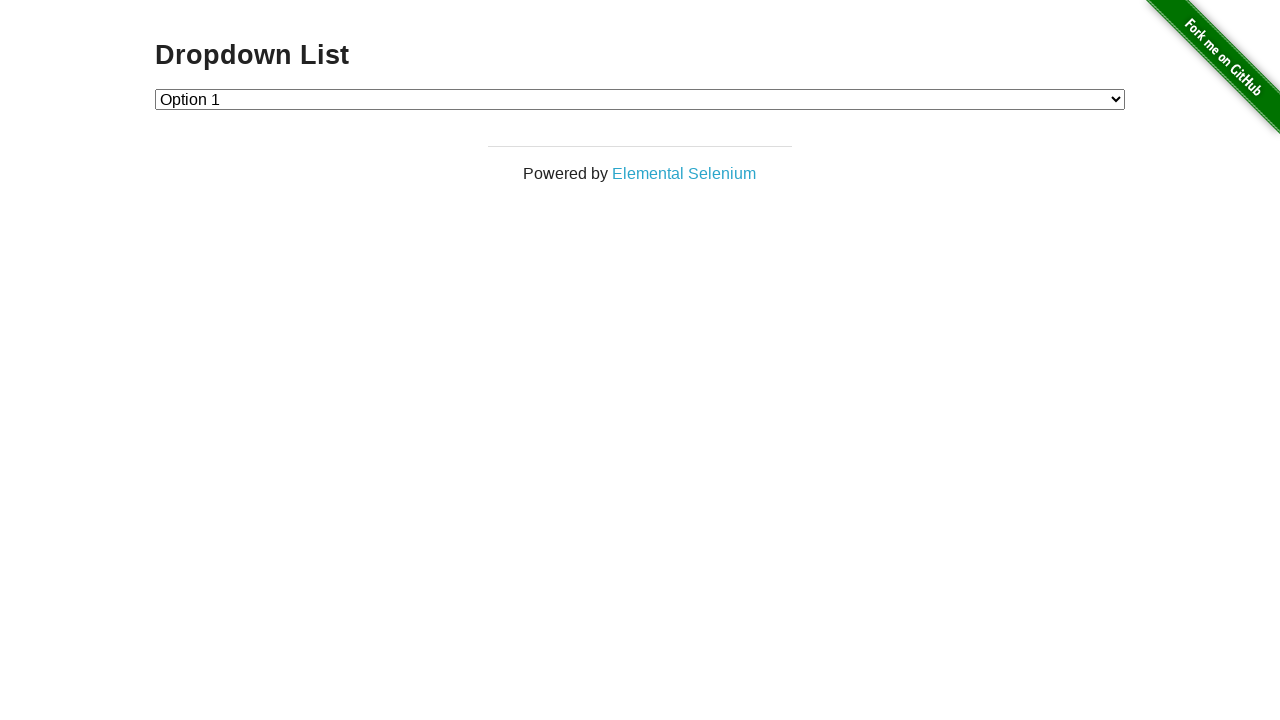

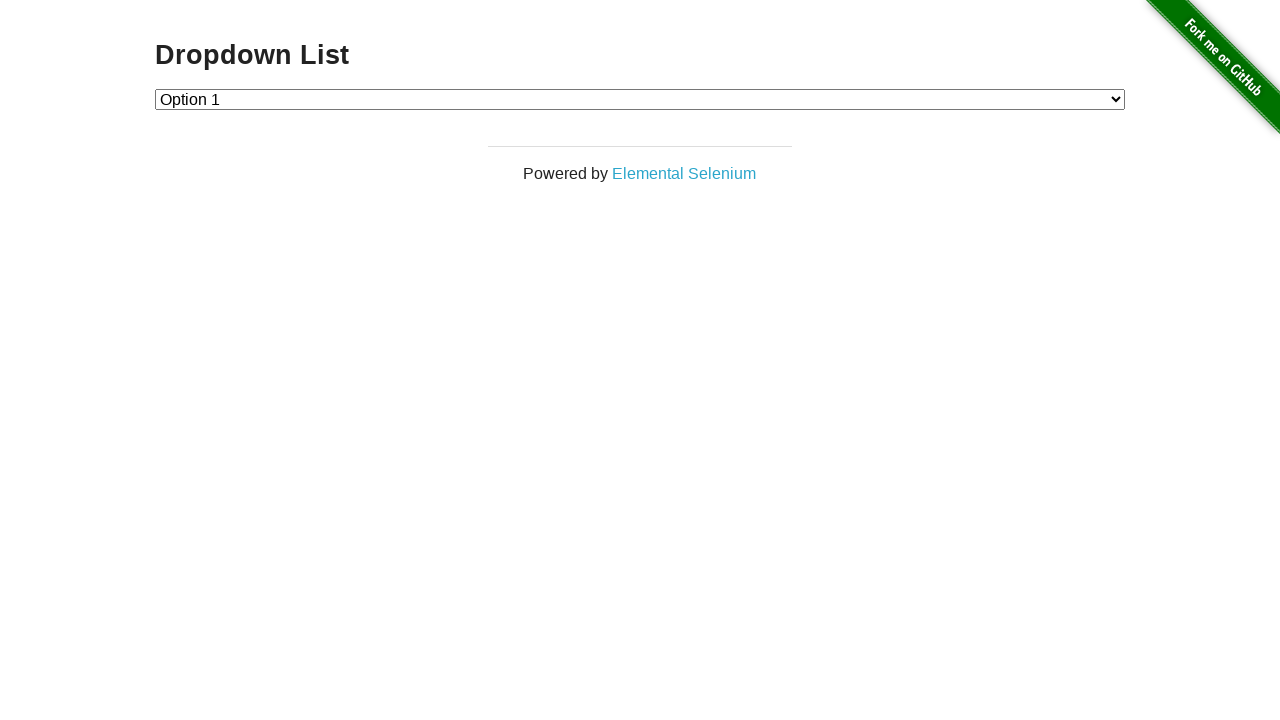